Tests MUI accordion component by expanding accordions, verifying content, and interacting with checkbox in accordion summary

Starting URL: https://v4.mui.com/components/accordion/

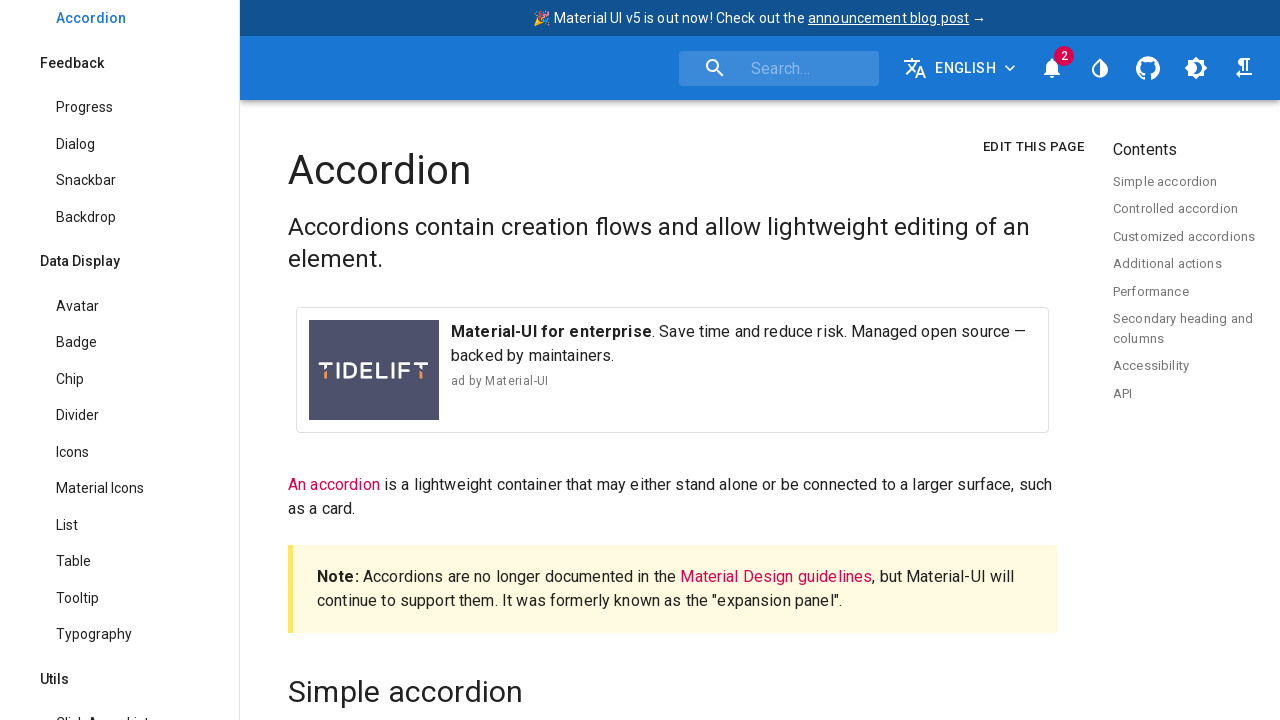

Located simple accordion section
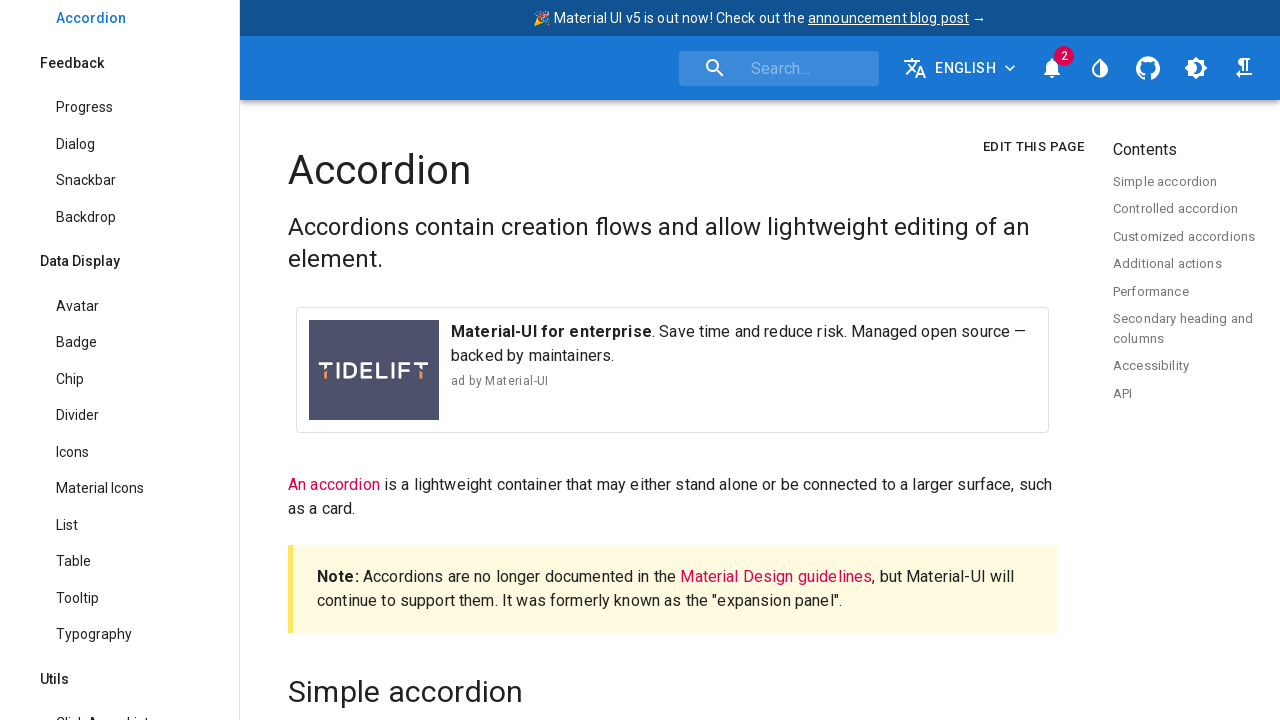

Located all accordion components in simple accordion section
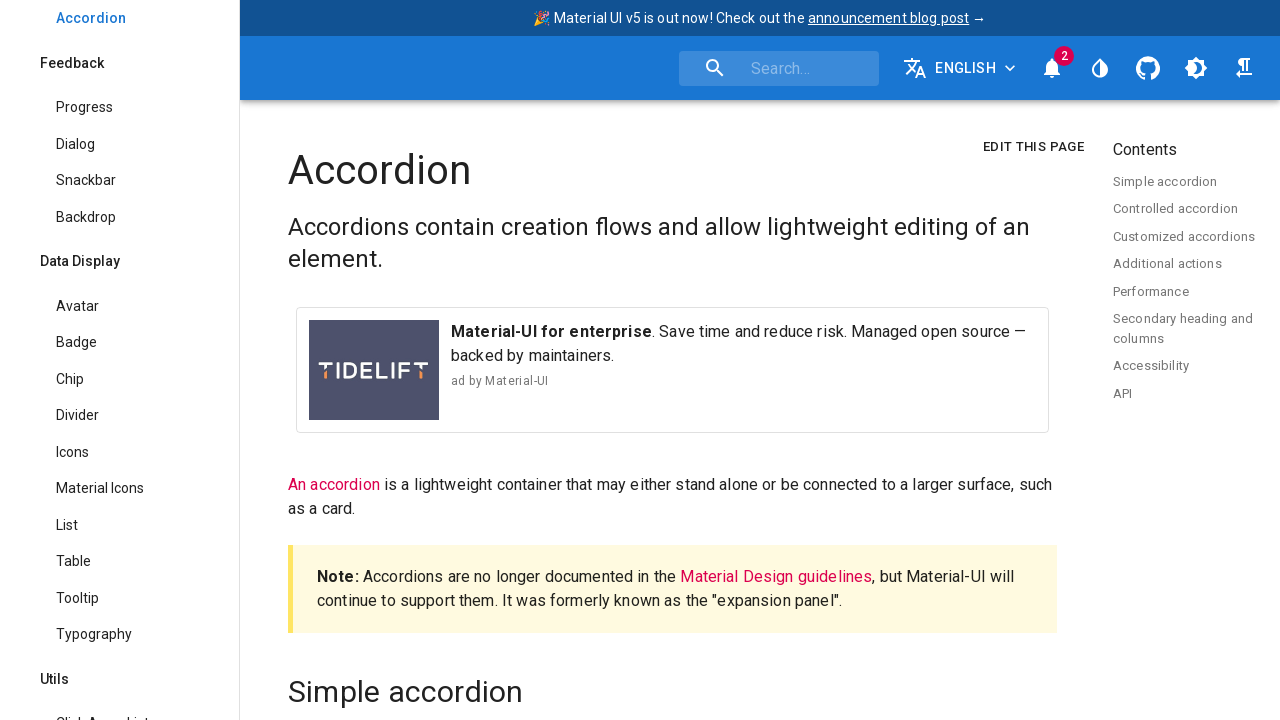

Expanded first accordion at (672, 361) on #SimpleAccordion\.js >> .. >> .MuiAccordion-root >> nth=0 >> .MuiAccordionSummar
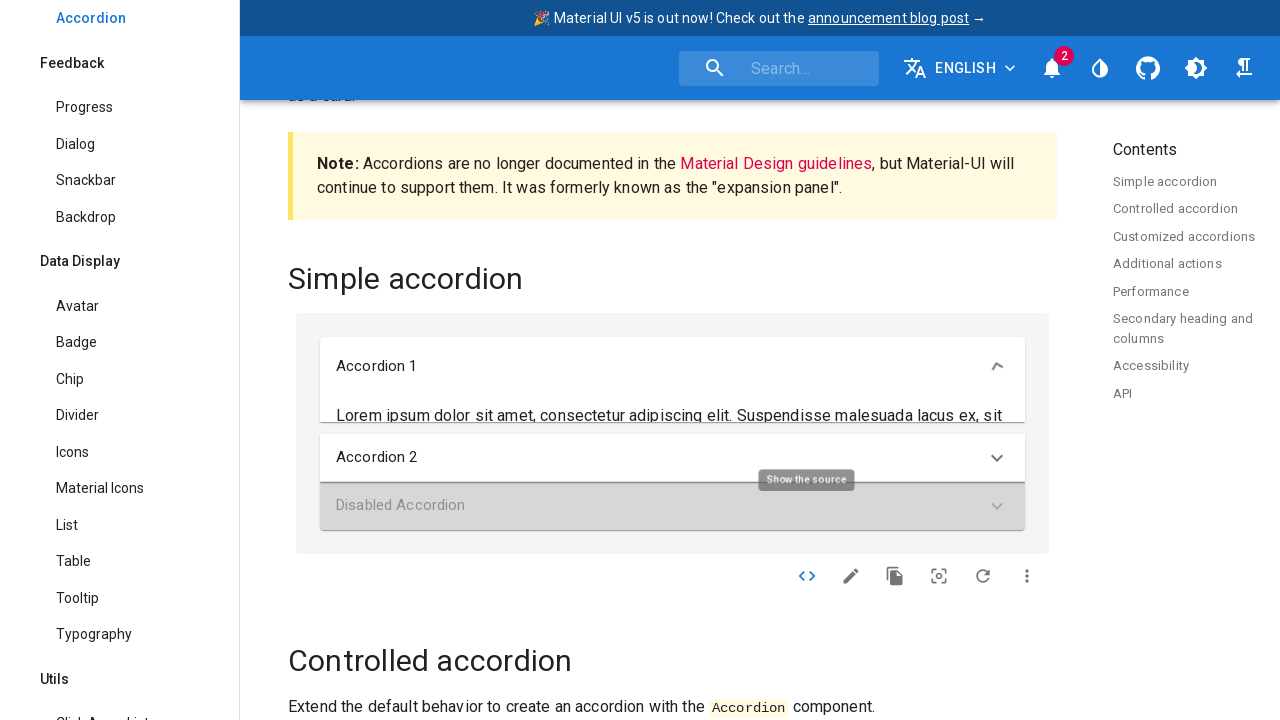

Expanded second accordion at (672, 513) on #SimpleAccordion\.js >> .. >> .MuiAccordion-root >> nth=1 >> .MuiAccordionSummar
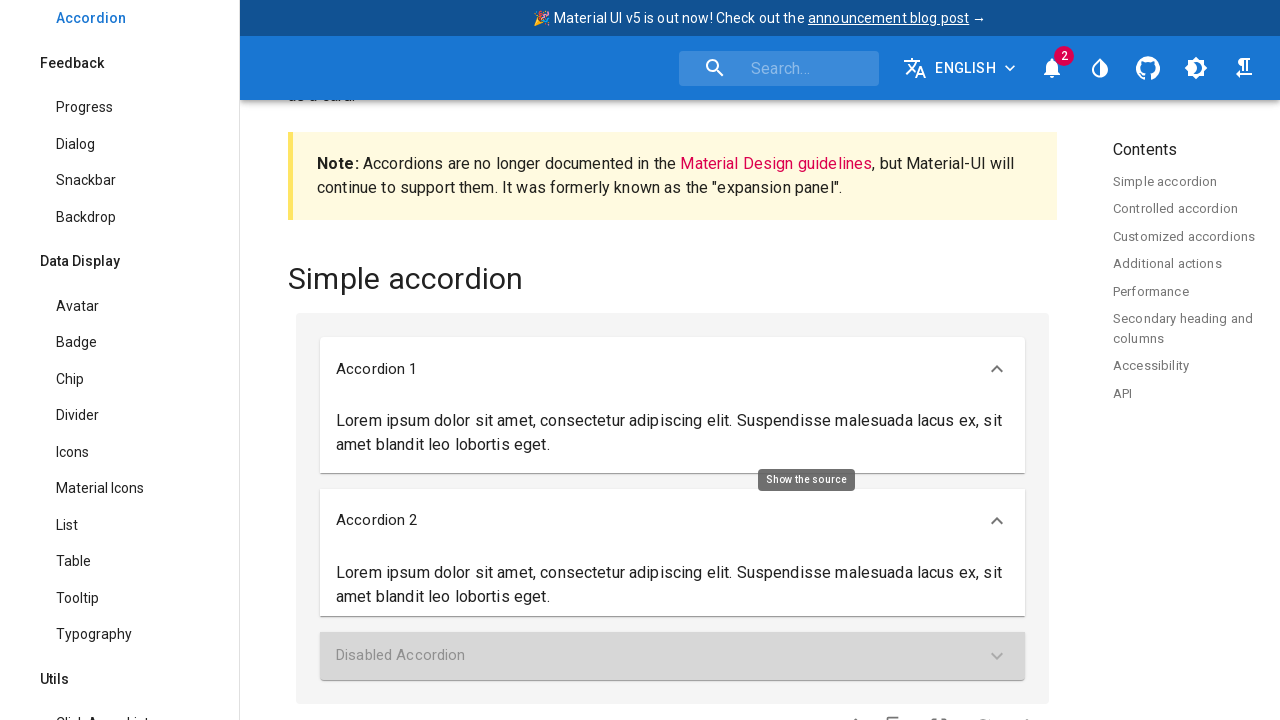

Waited 400ms for accordion animation to complete
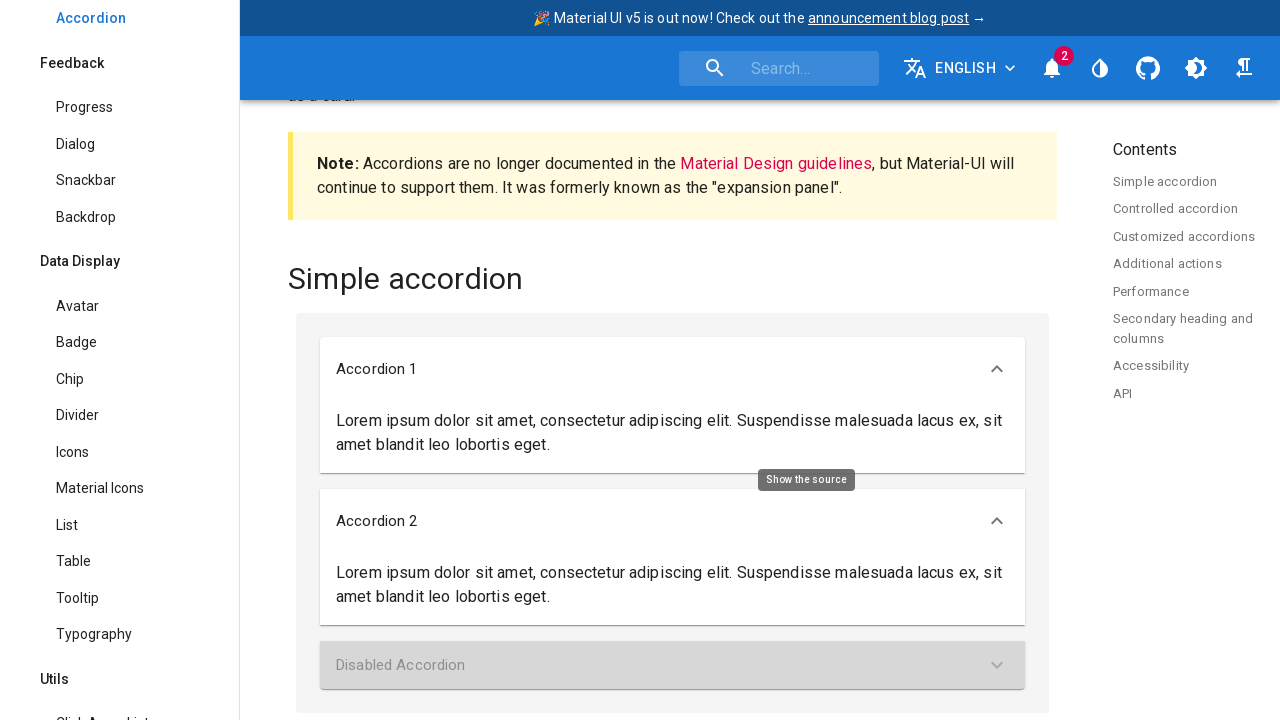

Located action accordion section
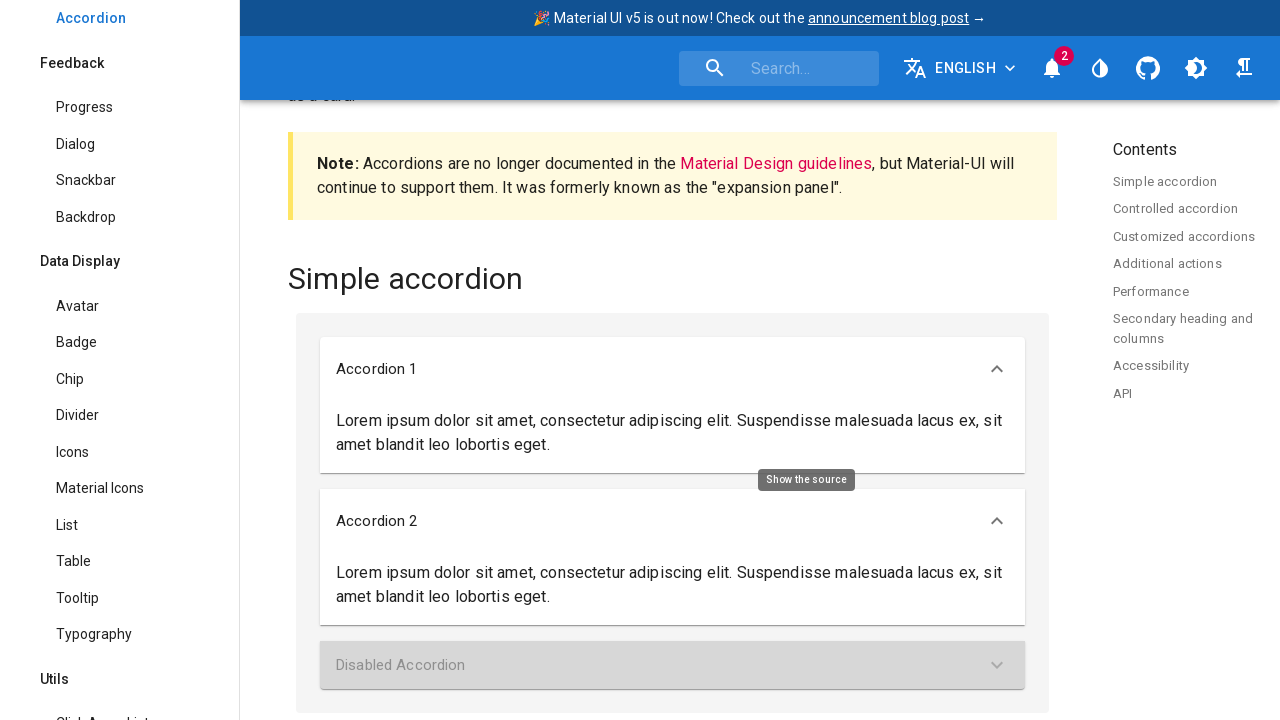

Located all accordion components in action accordion section
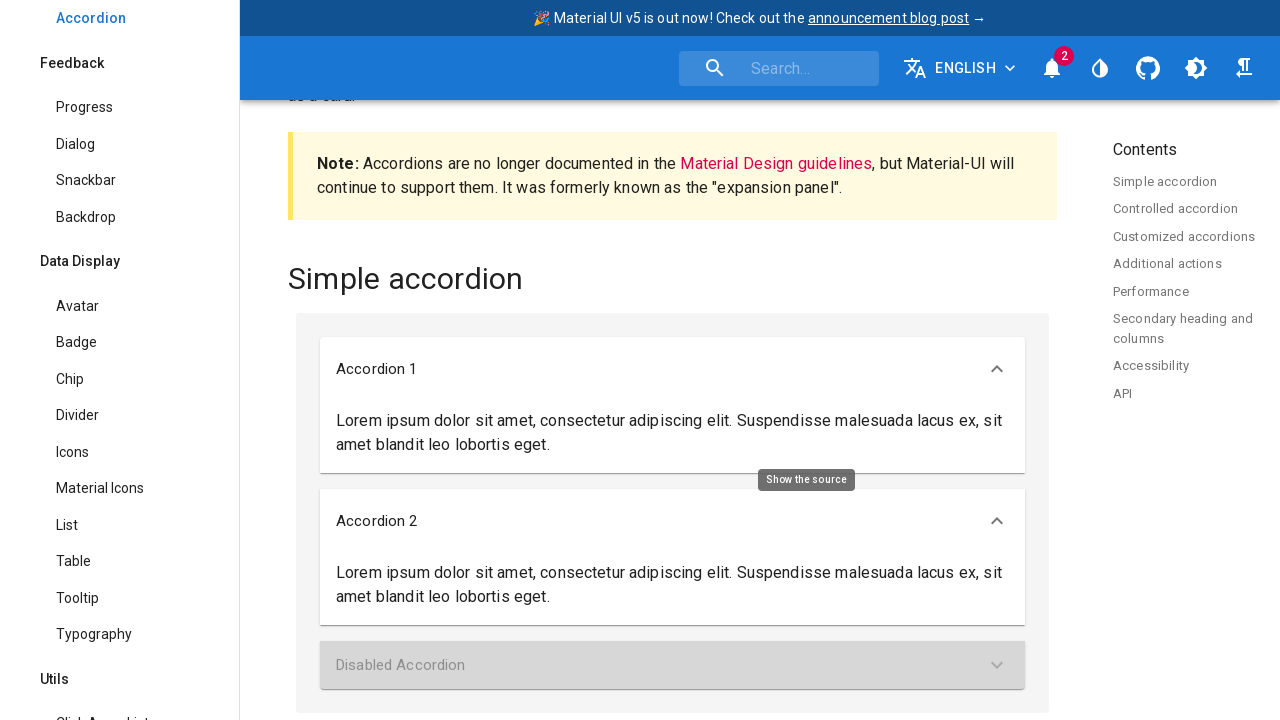

Selected first action accordion
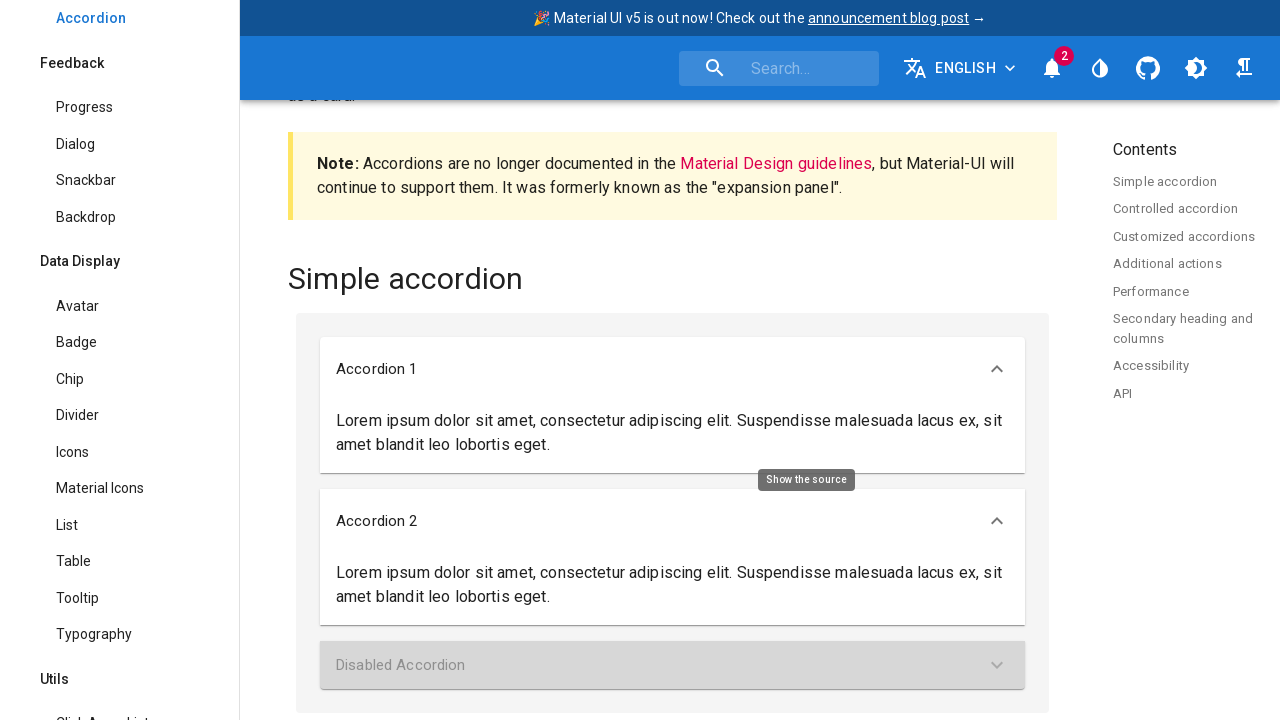

Hovered over accordion component at (672, 405) on .MuiAccordion-root
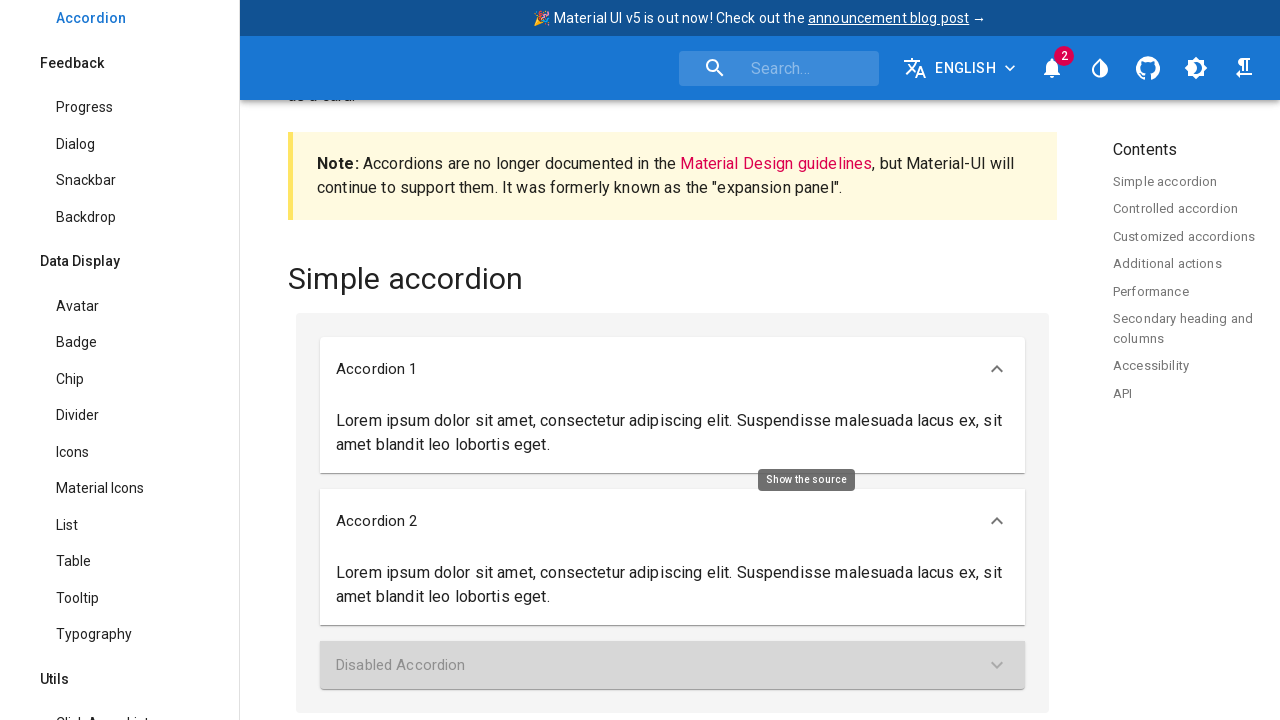

Expanded first action accordion at (672, 361) on #ActionsInAccordionSummary\.js >> .. >> .MuiAccordion-root >> nth=0 >> .MuiAccor
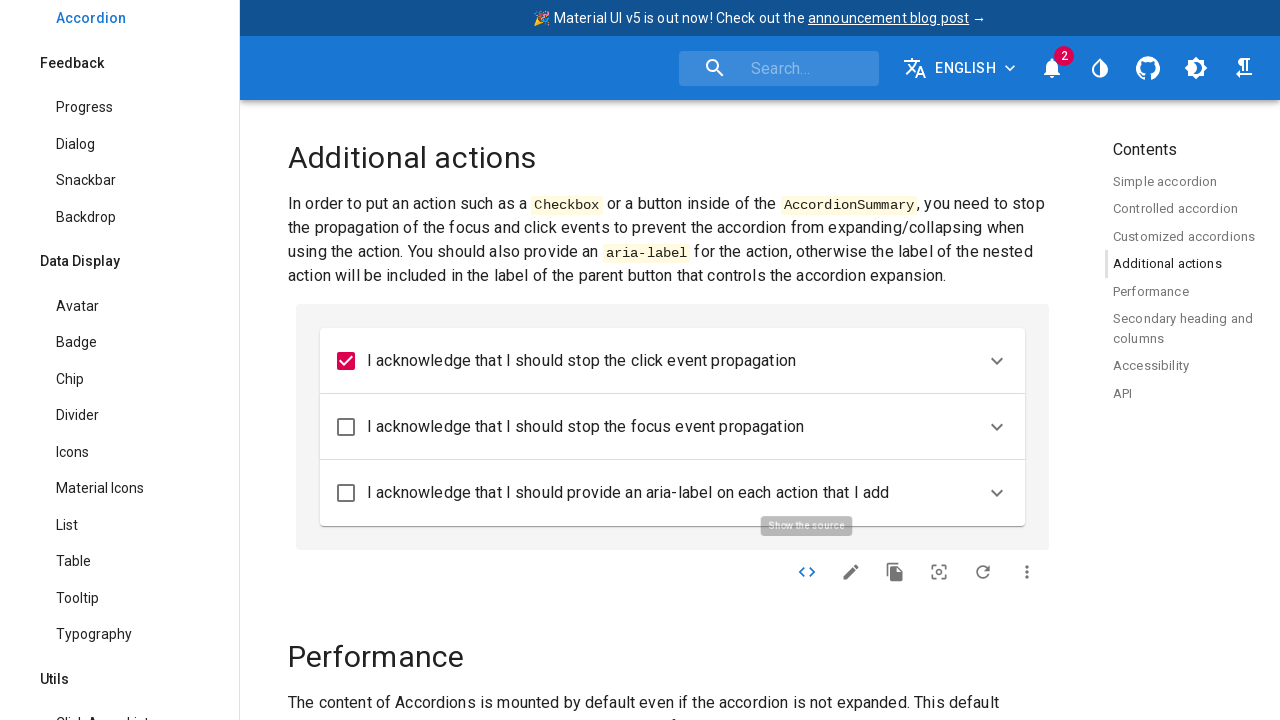

Waited 400ms for accordion animation to complete
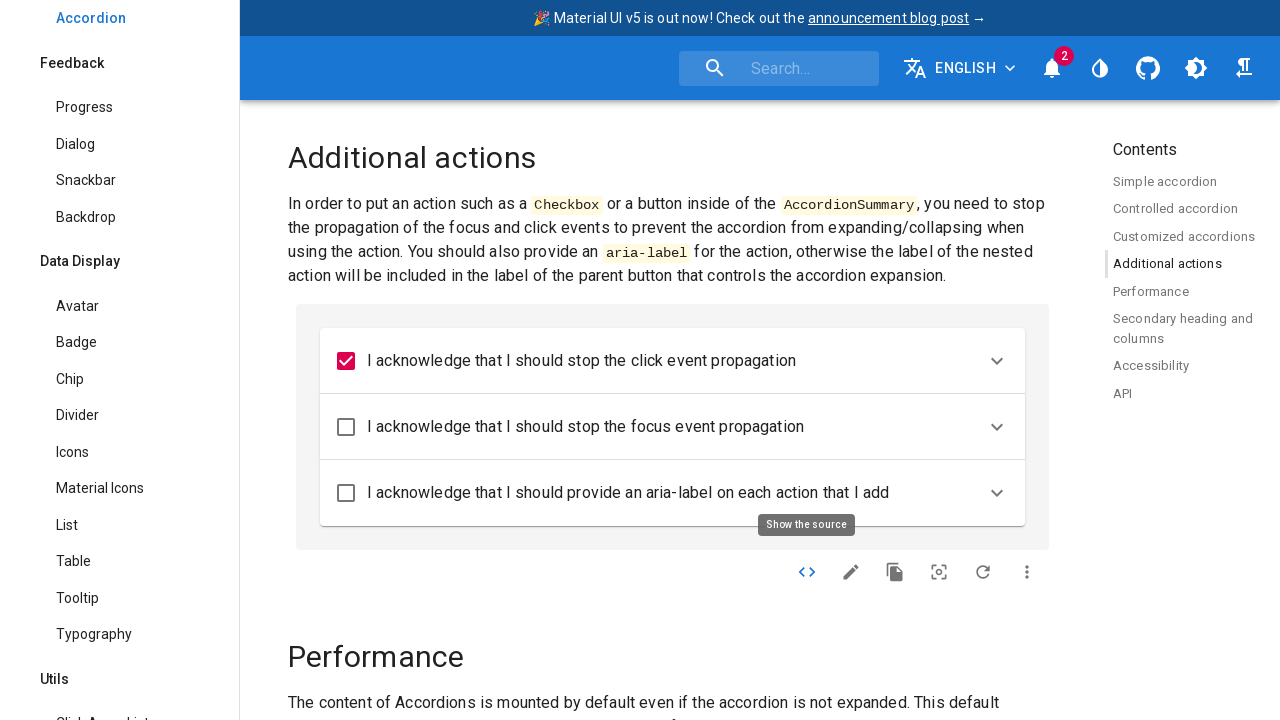

Located checkbox in accordion summary
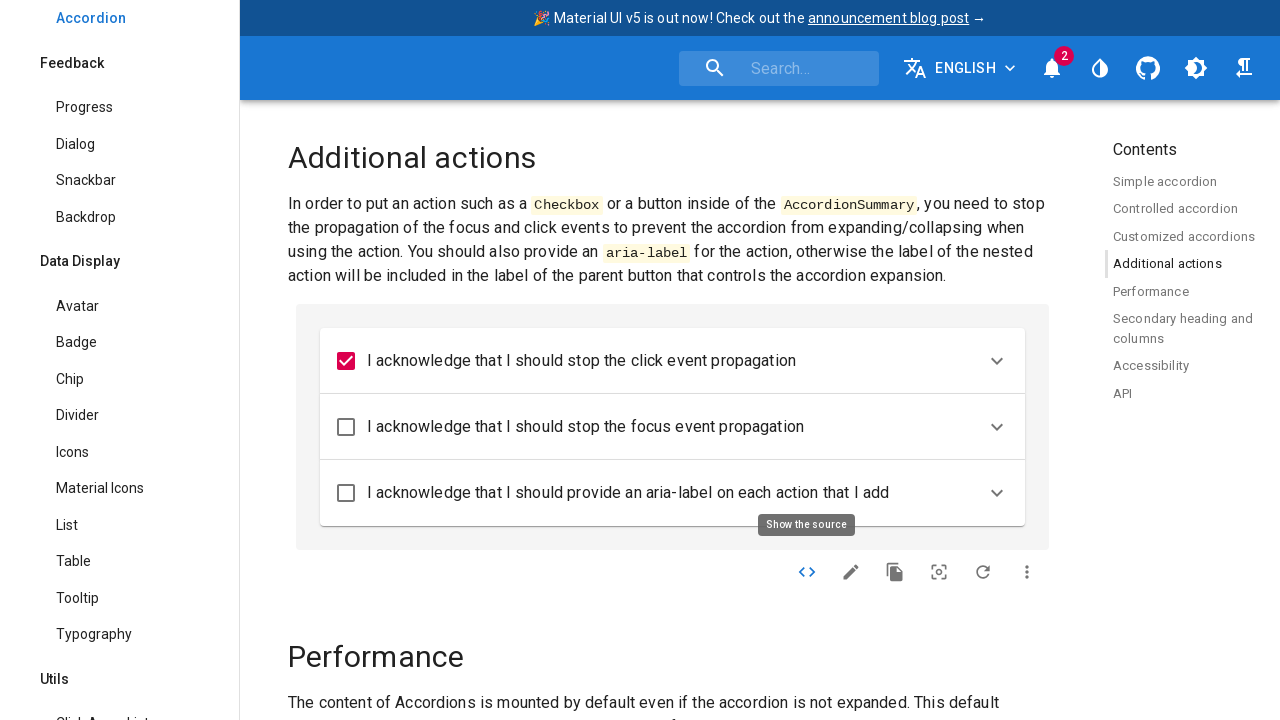

Clicked checkbox in accordion summary at (346, 361) on #ActionsInAccordionSummary\.js >> .. >> .MuiAccordion-root >> nth=0 >> .MuiAccor
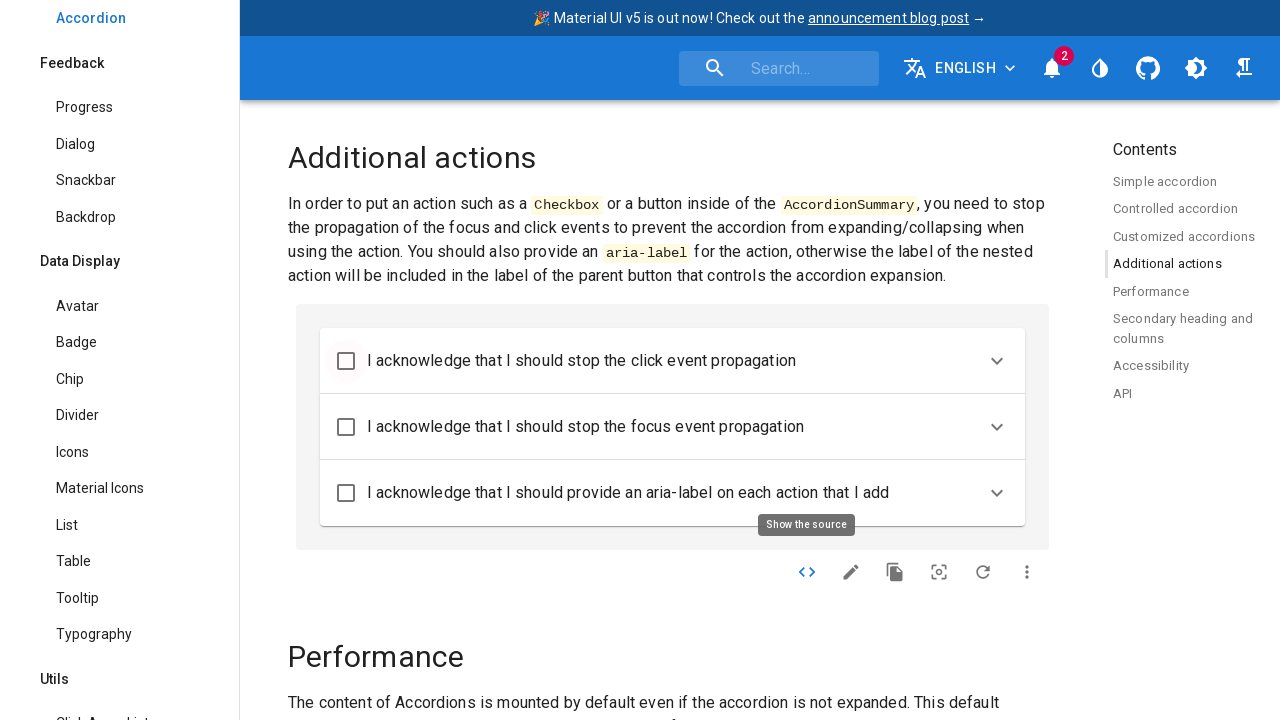

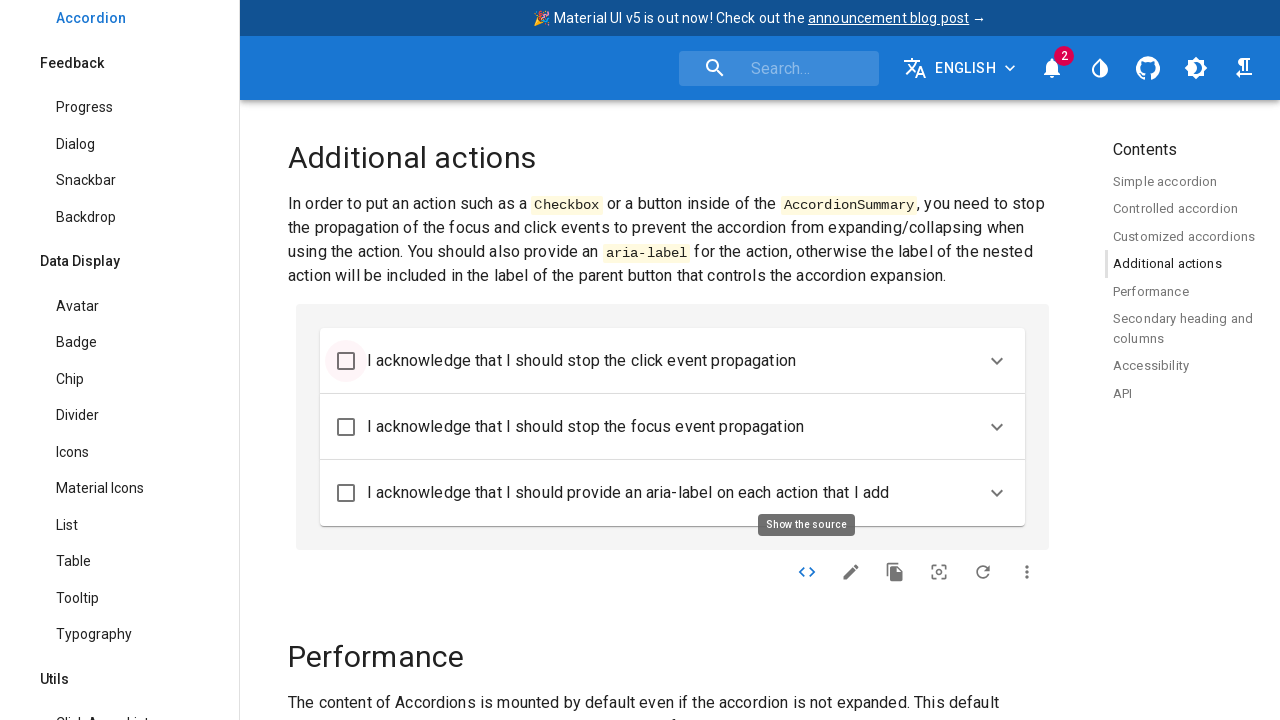